Tests checkbox functionality by clicking a checkbox twice and verifying selection state, then counts total checkboxes

Starting URL: https://rahulshettyacademy.com/AutomationPractice/

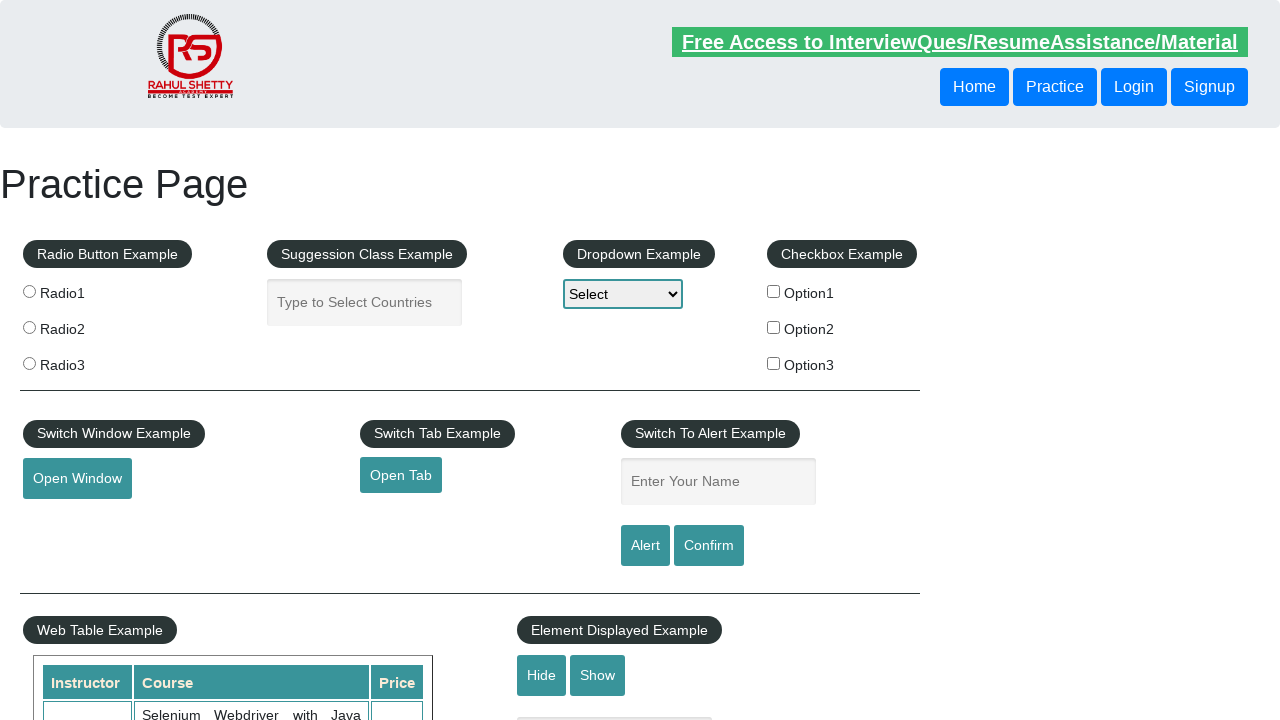

Waited for checkbox 'checkBoxOption1' to be visible
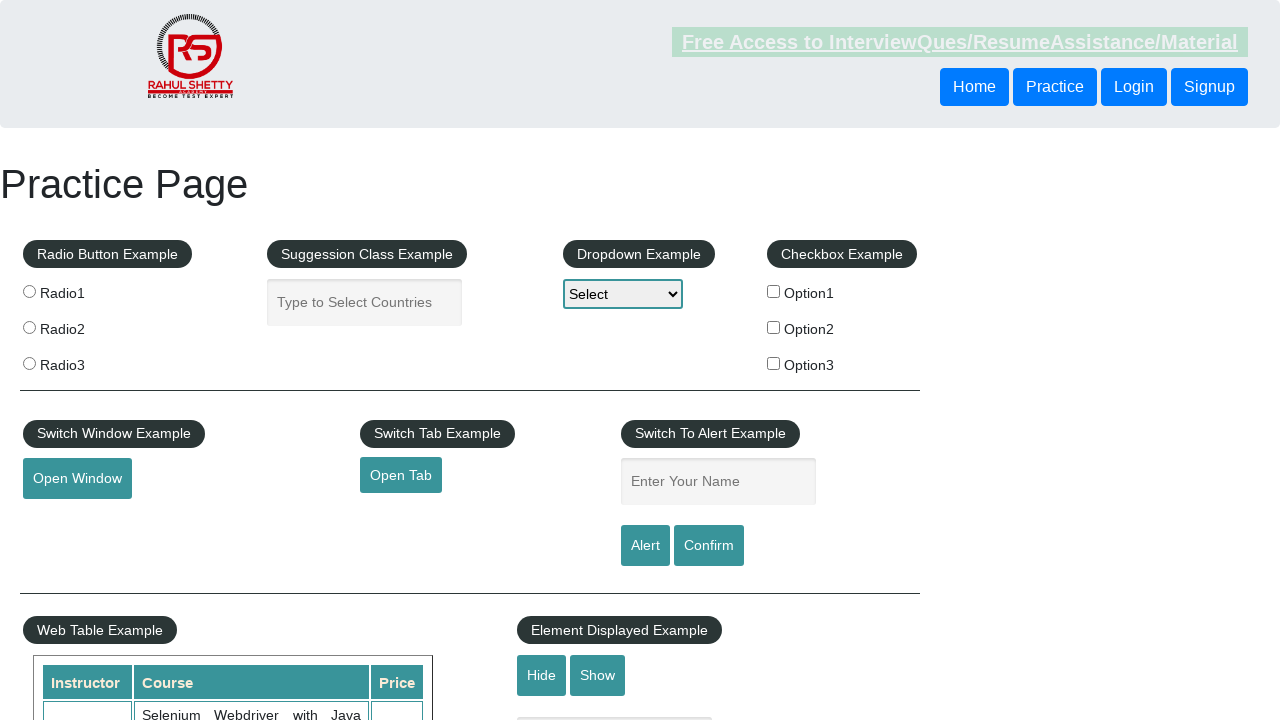

Clicked checkbox 'checkBoxOption1' (toggle attempt 1) at (774, 291) on xpath=//input[@id = 'checkBoxOption1']
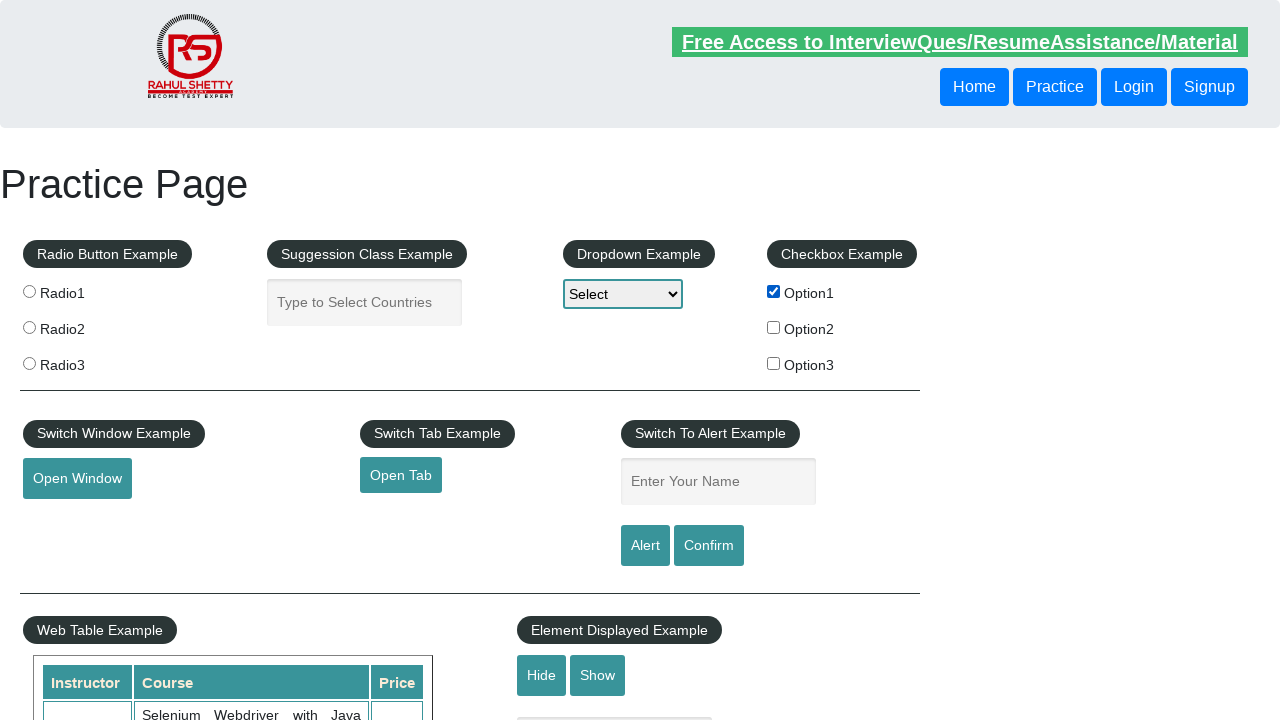

Clicked checkbox 'checkBoxOption1' (toggle attempt 2) at (774, 291) on xpath=//input[@id = 'checkBoxOption1']
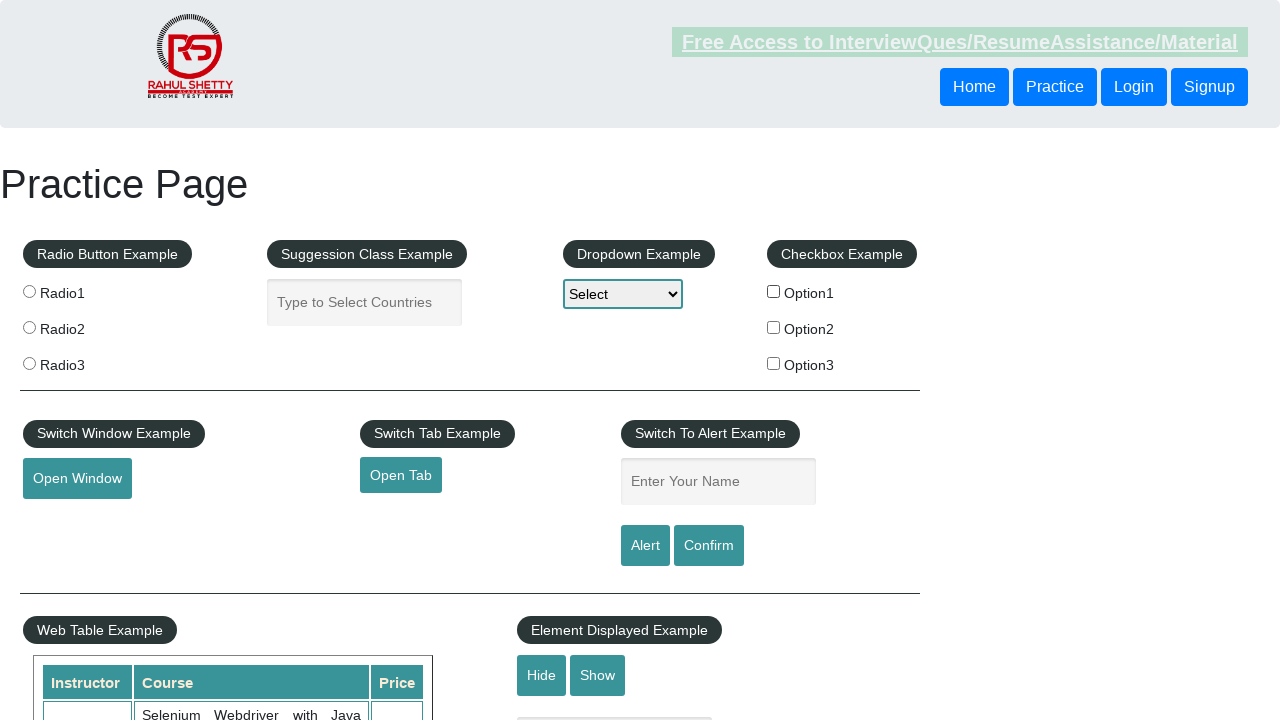

Queried all checkboxes on page, found 3 total
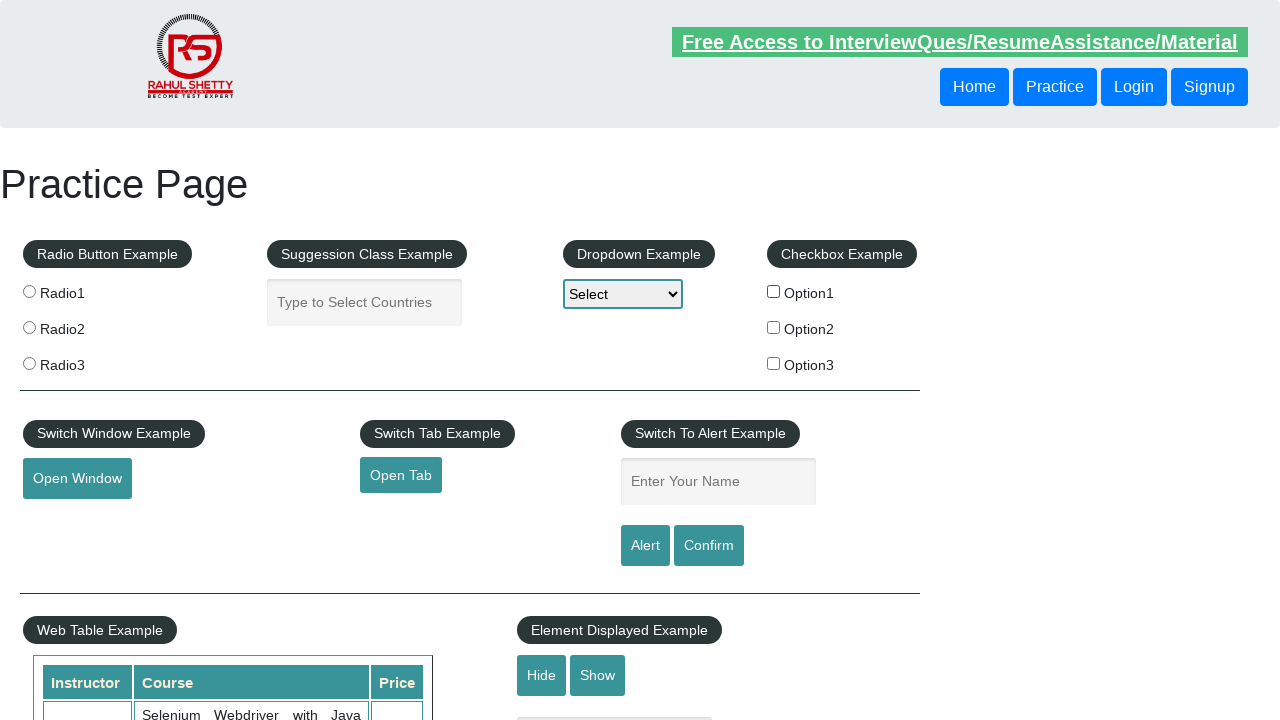

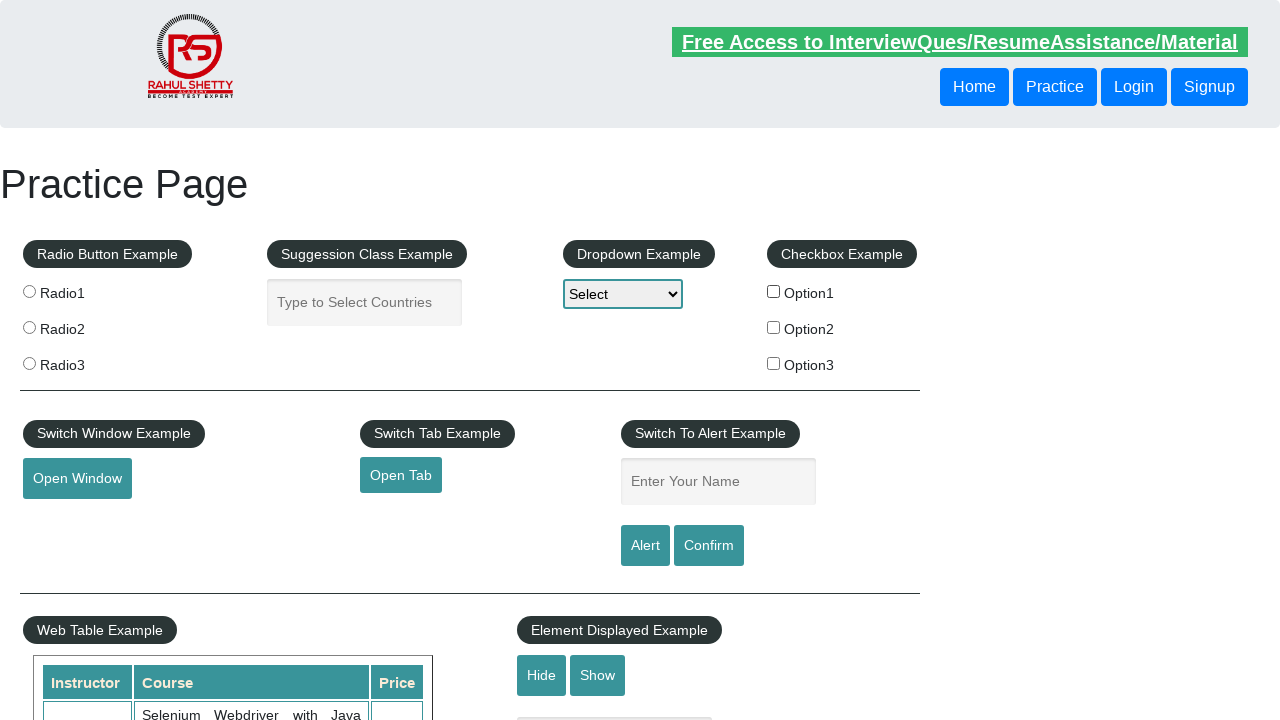